Tests starting a new game by clicking New game button, entering a player name, and creating the game

Starting URL: https://test2-metafora-game.web.app/#/

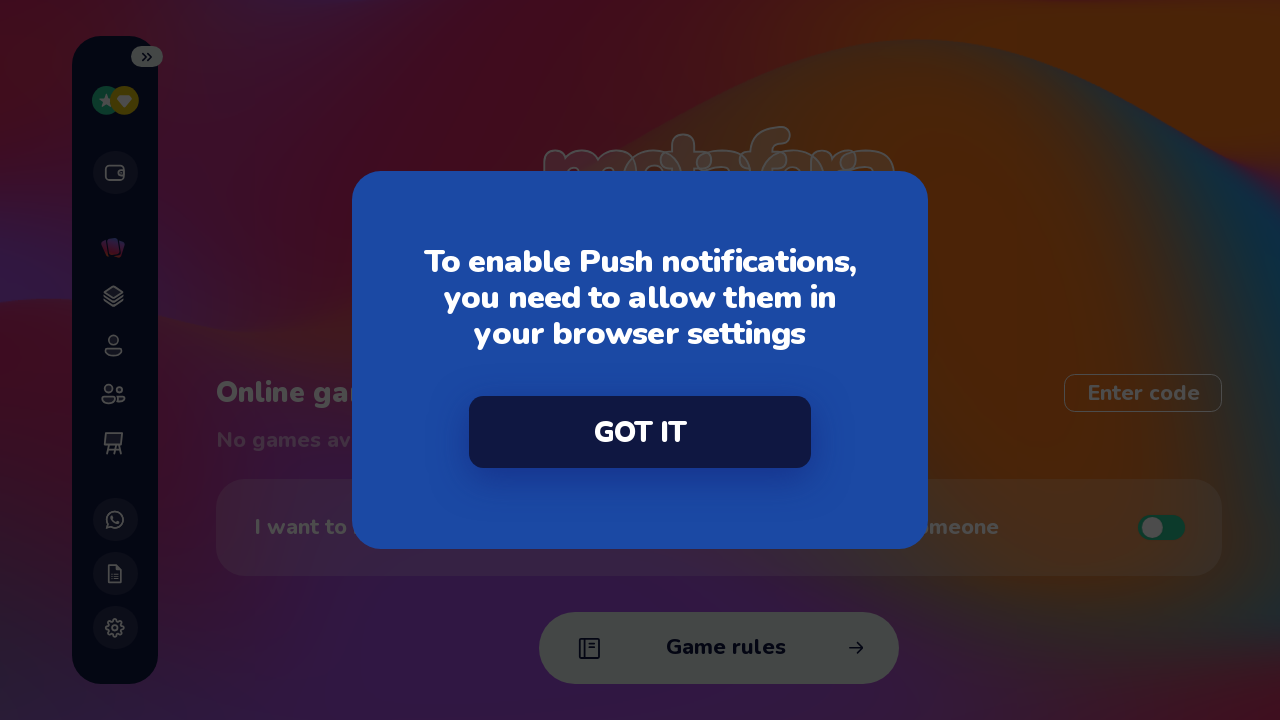

Dismissed initial popup by clicking 'Got it' at (640, 432) on internal:text="Got it"i
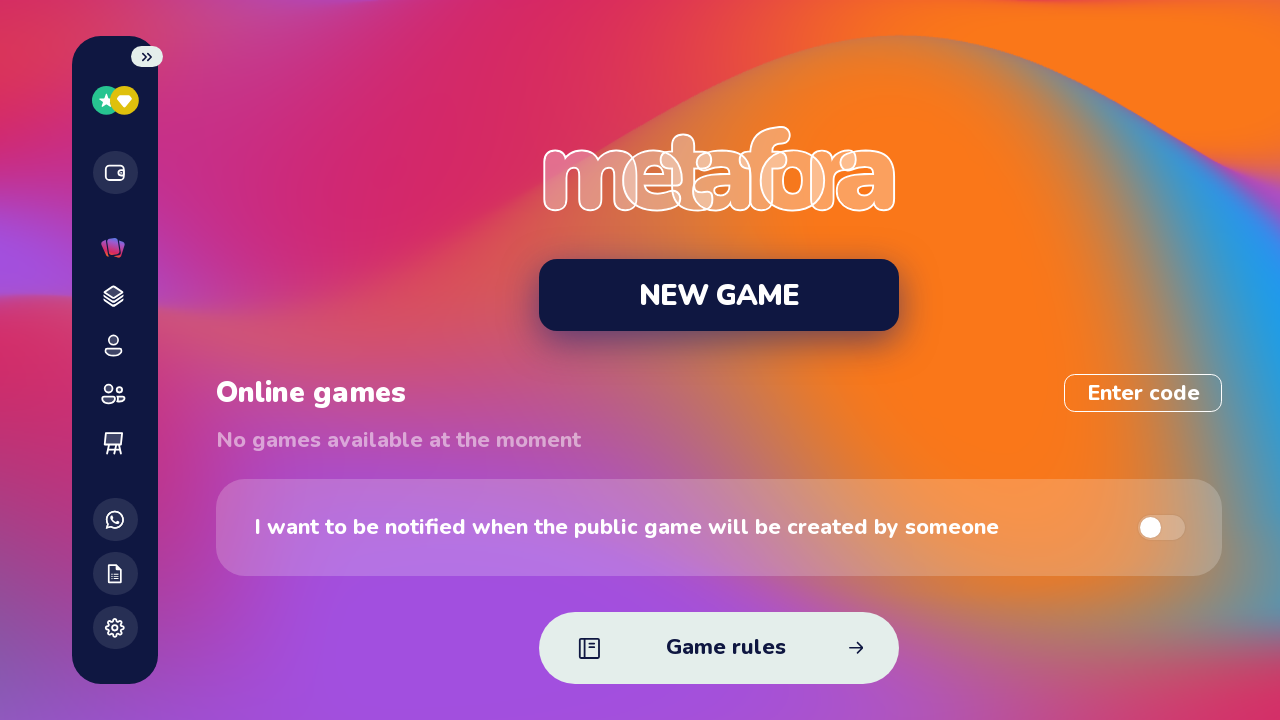

Clicked 'New game' button at (719, 295) on internal:text="New game"i
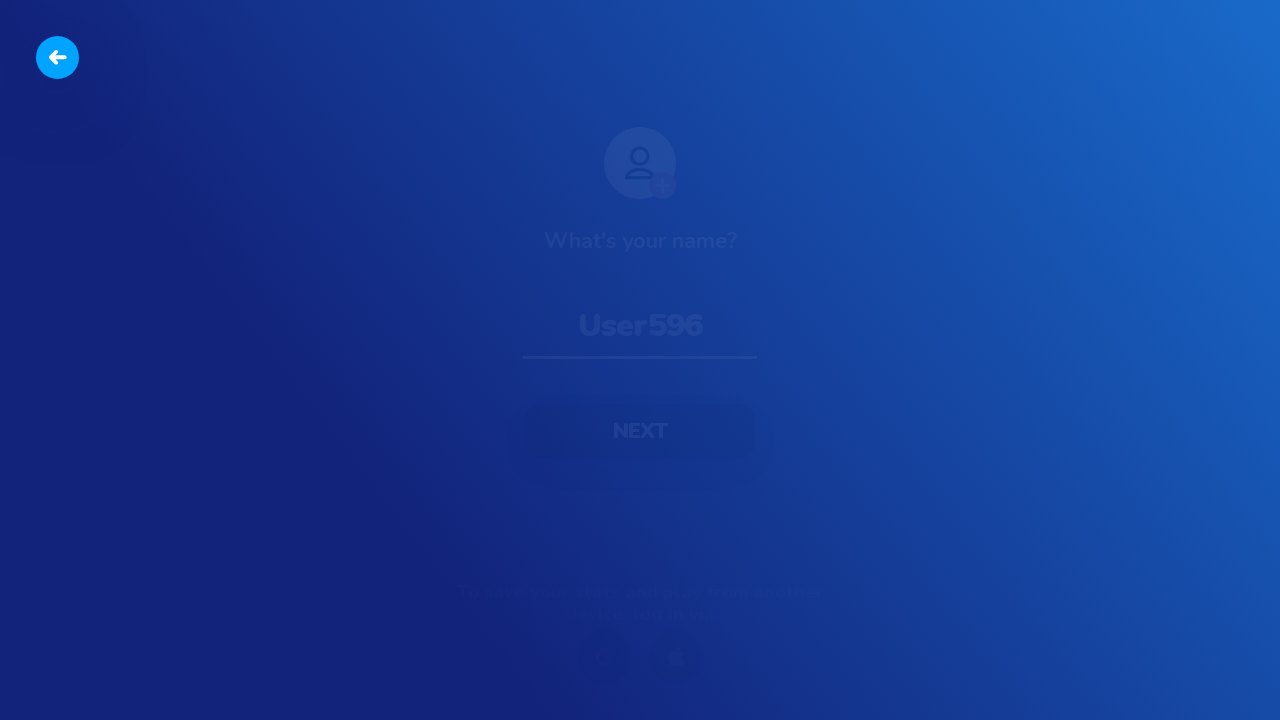

Entered player name 'Yehor Potasieiev test' on .PlayerNameFormScreen--aOvWN textarea
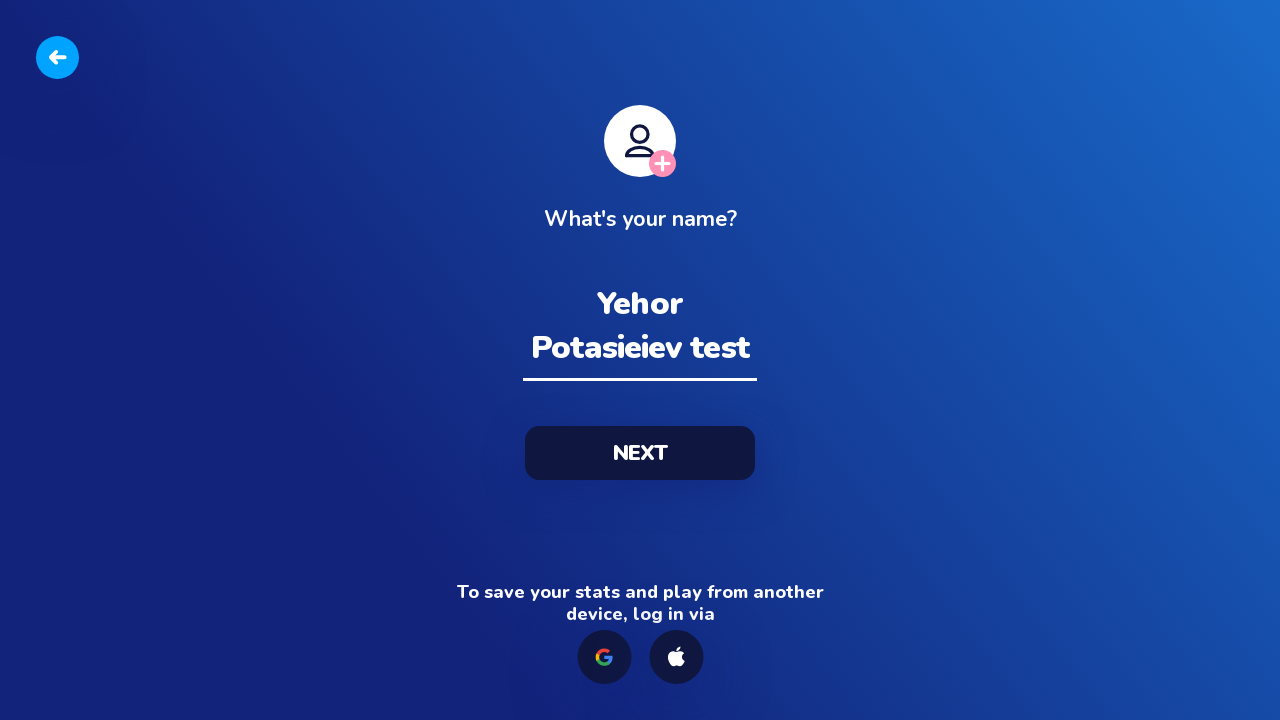

Clicked 'Next' button to proceed at (640, 453) on internal:text="Next"i
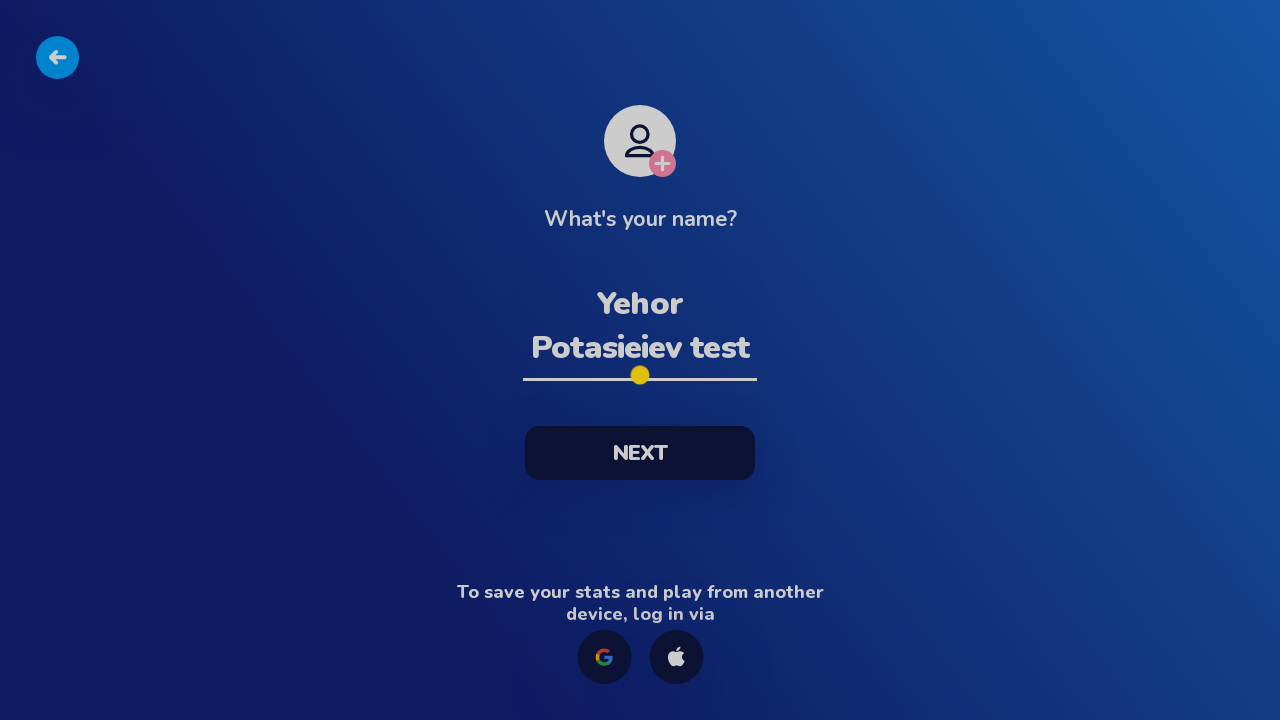

Clicked 'Create' button to start the new game at (640, 612) on internal:text="Create"i
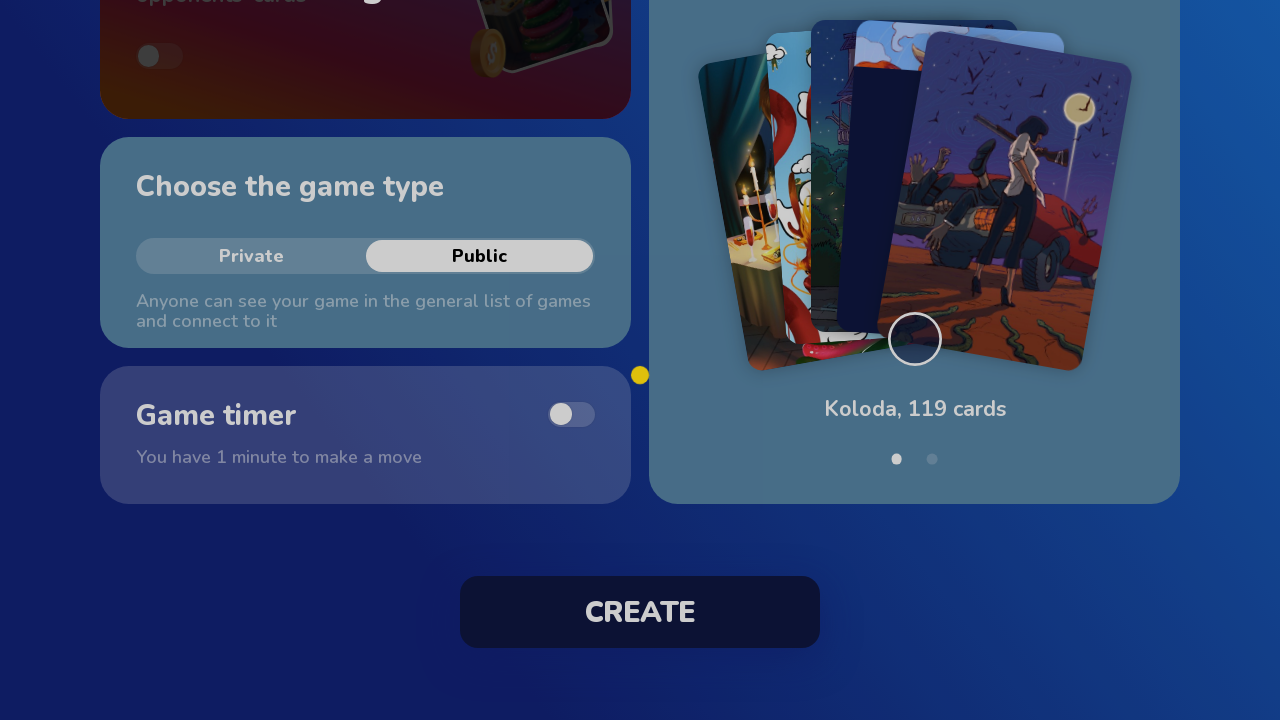

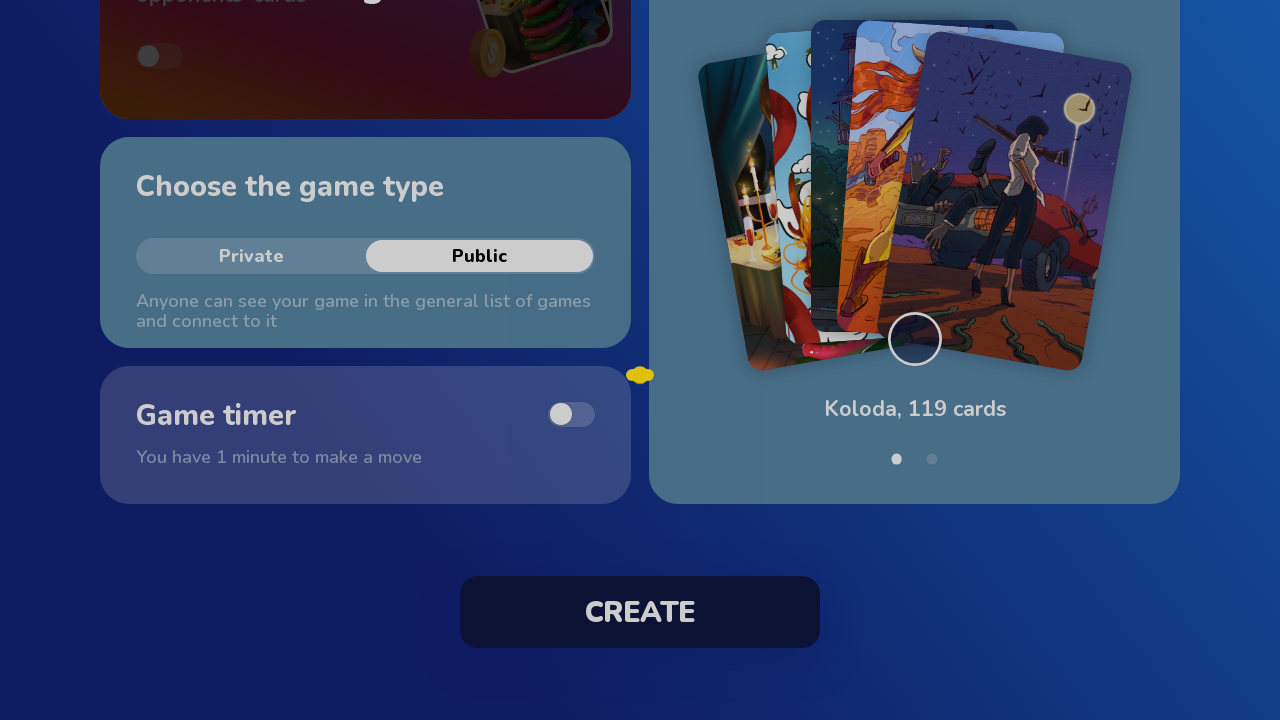